Checks if a specific Lululemon product is in stock by looking for an out-of-stock notification element

Starting URL: https://shop.lululemon.com/p/men-shorts/Pace-Breaker-Short-5-Lined/_/prod10080318?color=0001&sz=XS

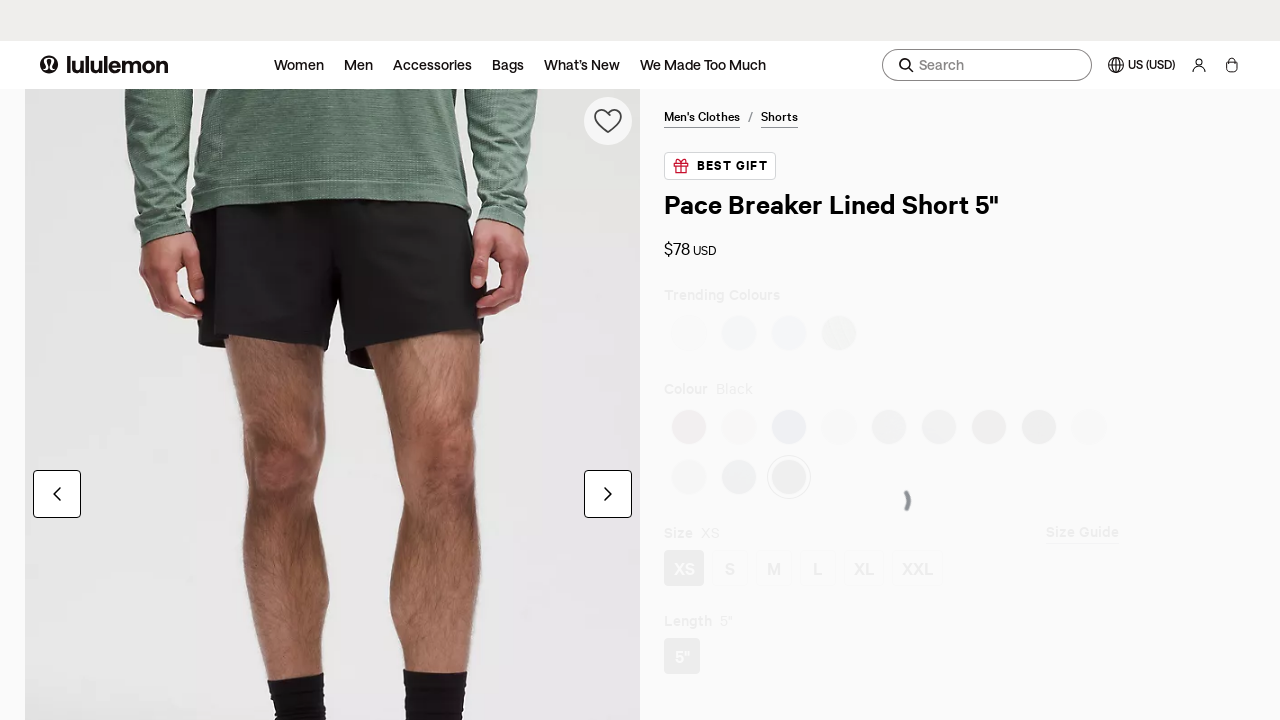

Waited 10 seconds for page to fully load
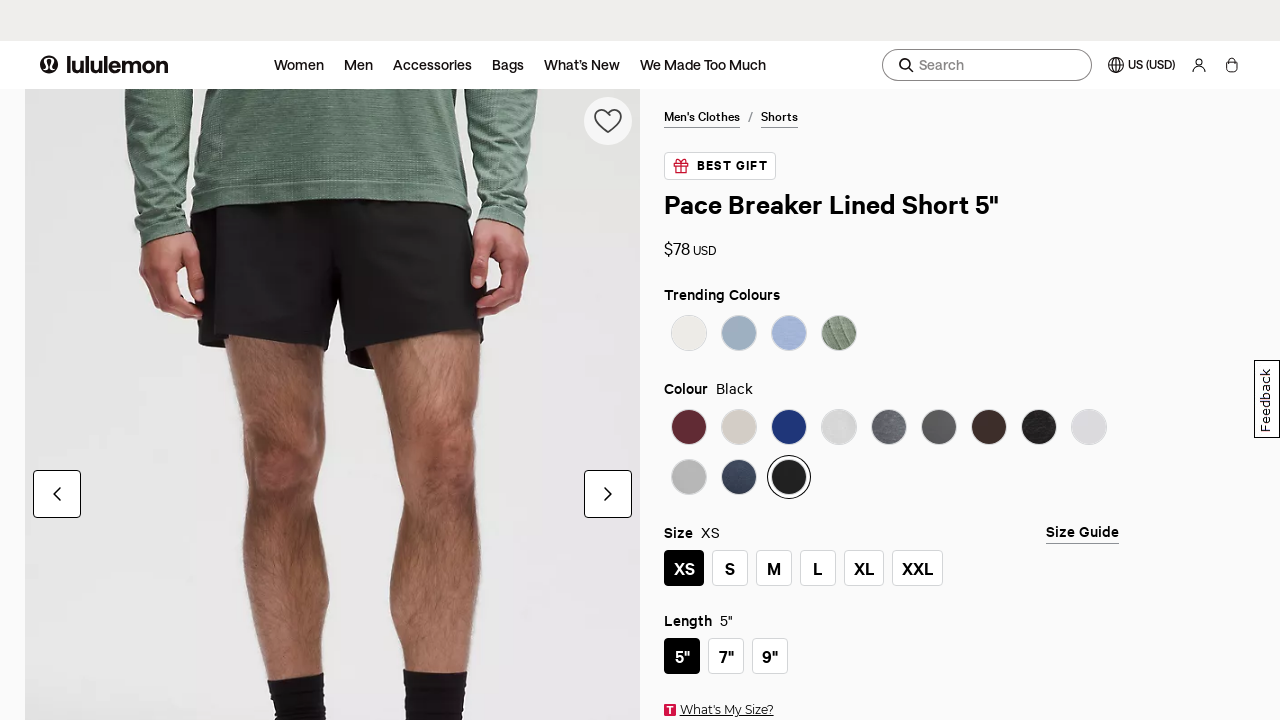

Located out-of-stock notification element
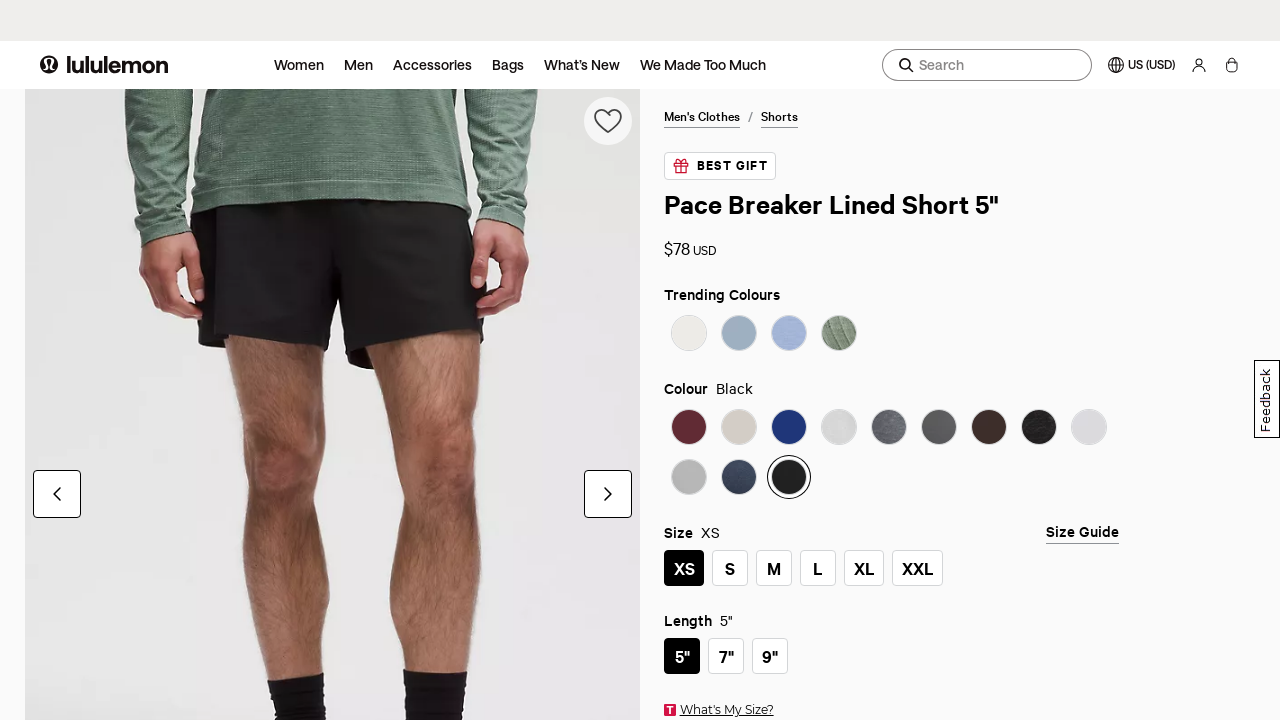

Product is in stock - no out-of-stock notification found
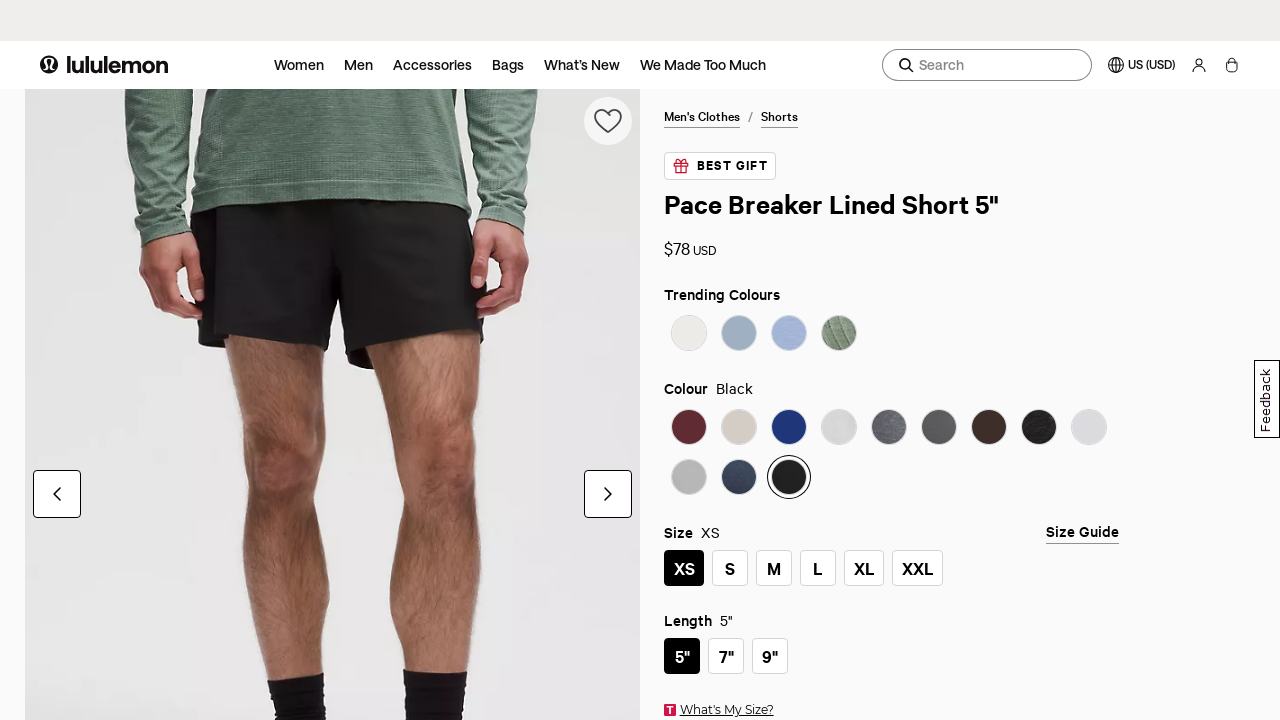

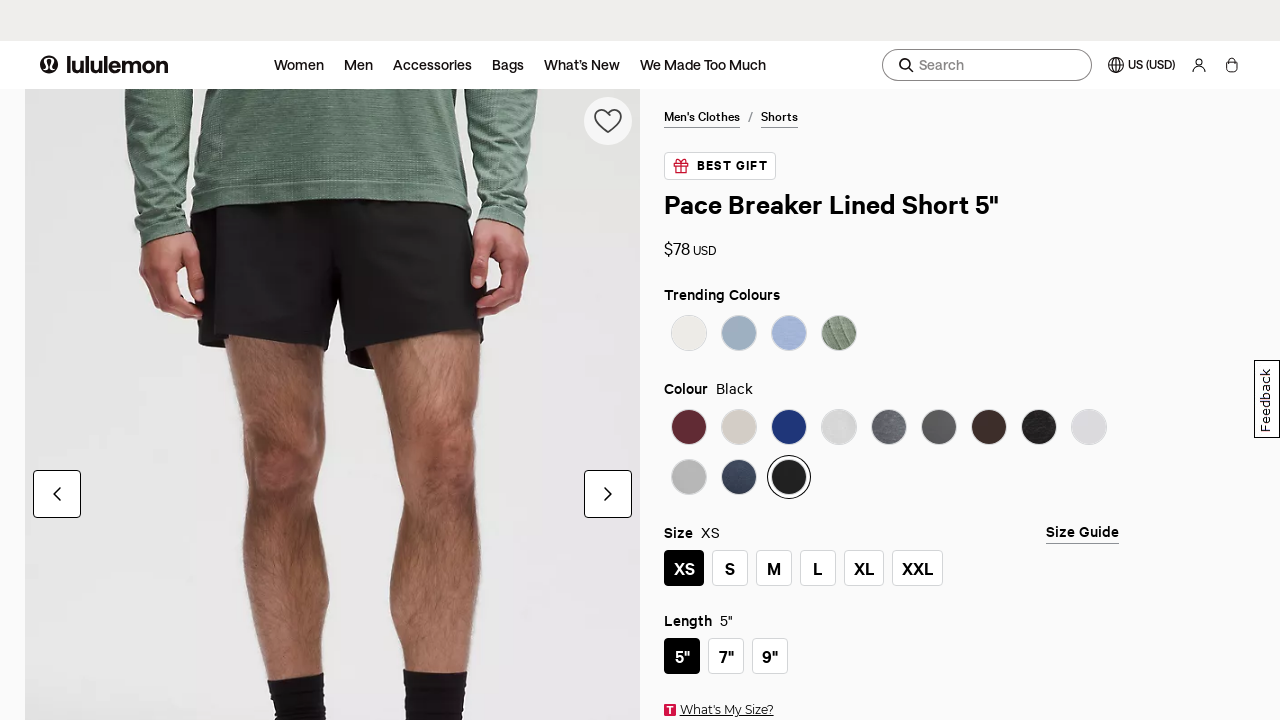